Tests an e-commerce checkout flow by adding a product to cart, incrementing quantity, filling in customer shipping details (name, email, phone, address), selecting delivery and payment options, and placing an order.

Starting URL: https://dev-landing.onpoint.vn/nestle-vietnam?type=1691036226384

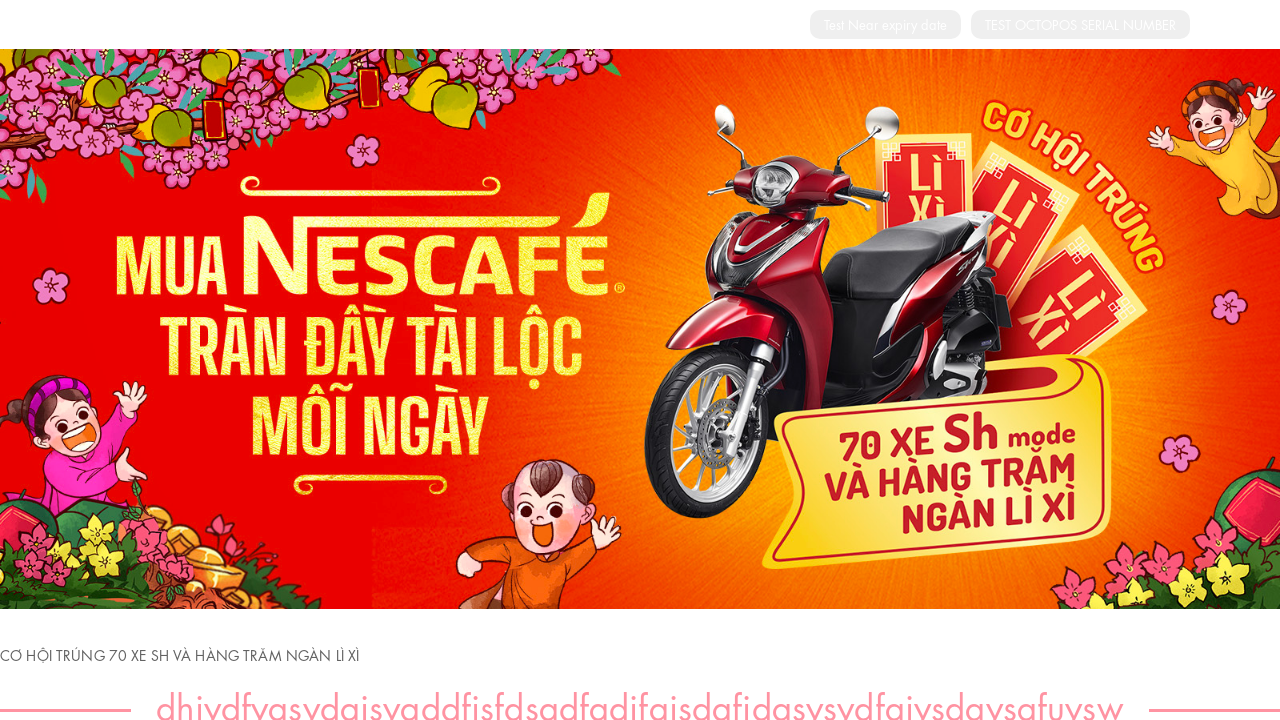

Clicked 'MUA NGAY' (Buy Now) button for the product at (335, 361) on #p-41137nestle-2 >> internal:role=button[name="MUA NGAY"i]
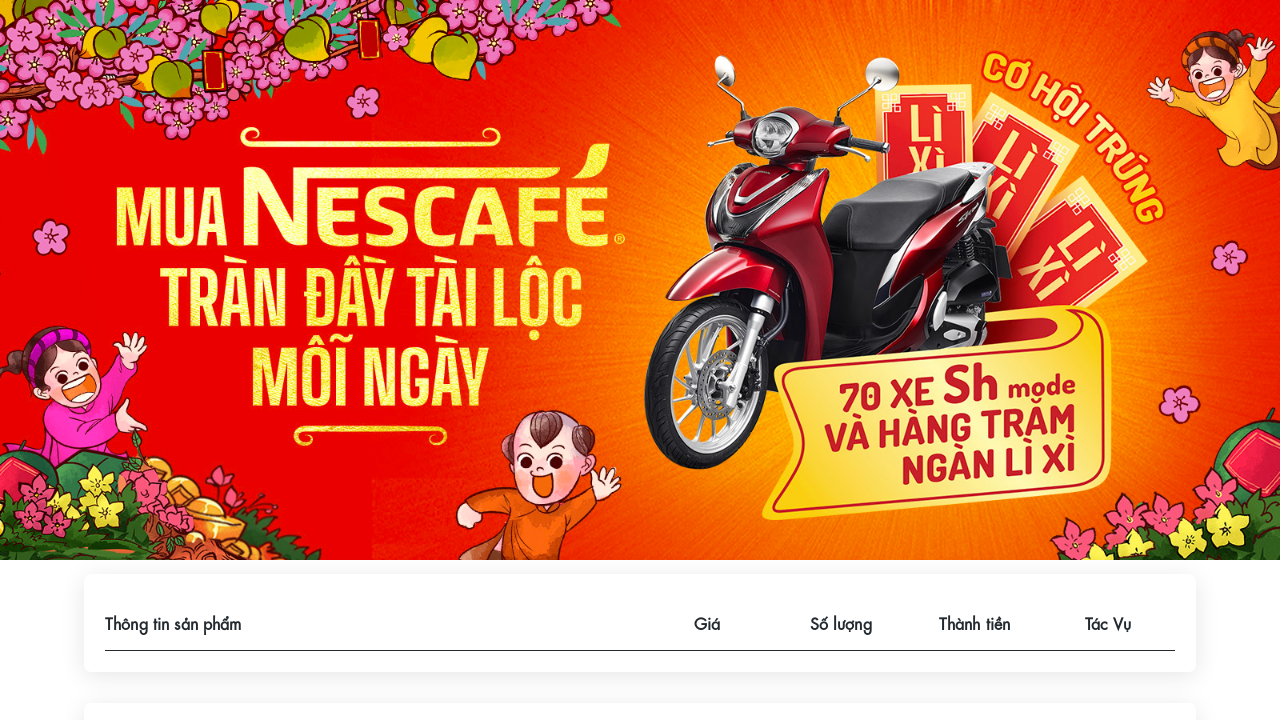

Clicked + button to increase quantity (first time) at (881, 682) on internal:role=button[name="+"i]
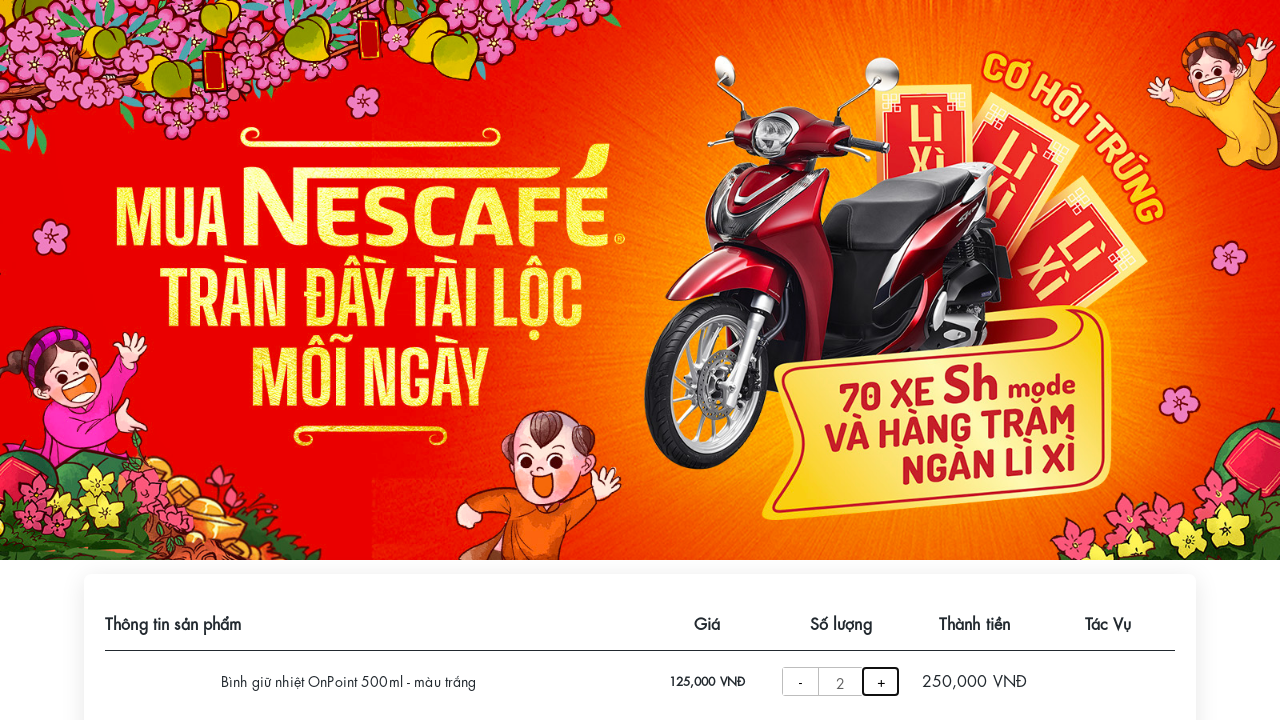

Clicked + button to increase quantity (second time) at (881, 682) on internal:role=button[name="+"i]
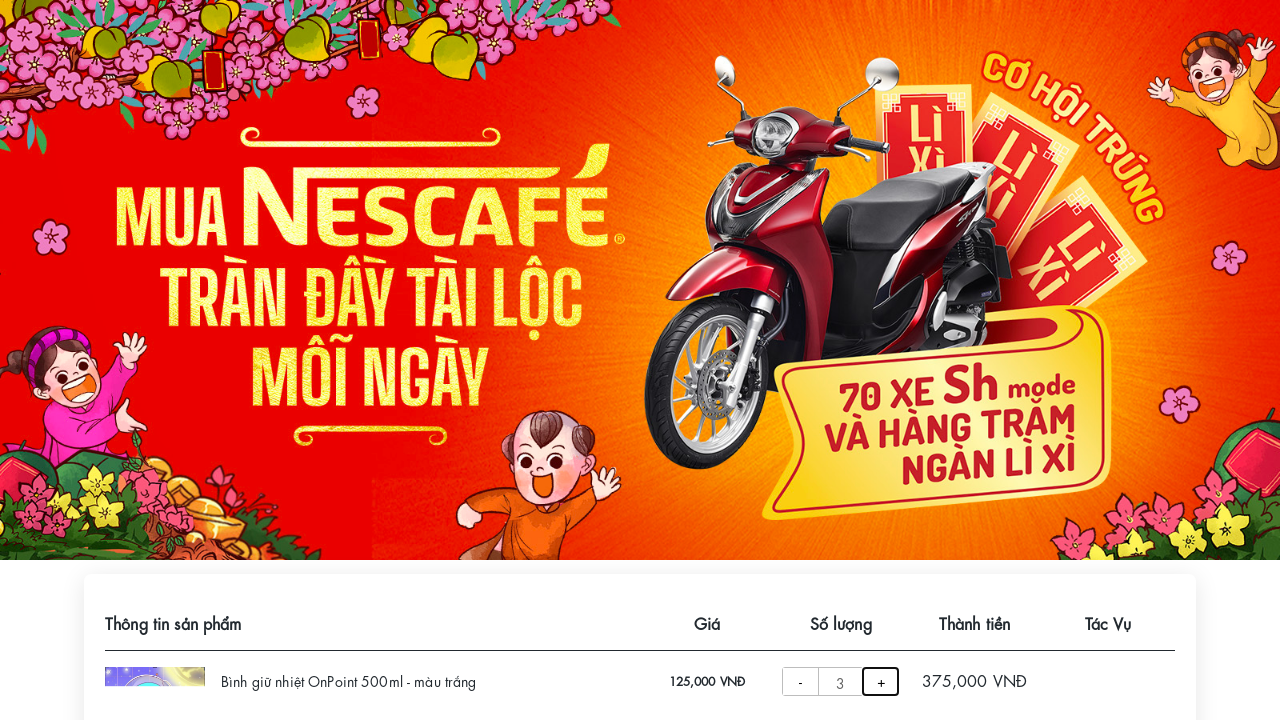

Clicked on full name input field at (366, 361) on input[name="full_name"]
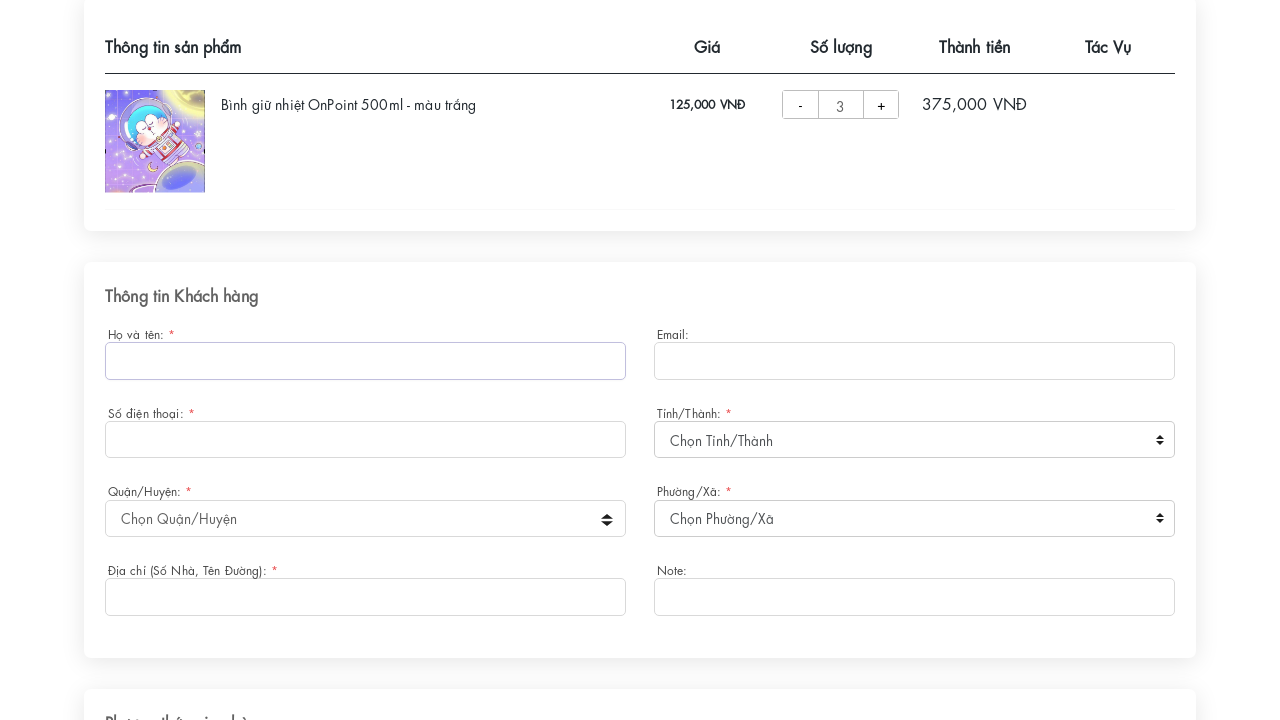

Filled in customer name: 'Nguyen Van Minh' on input[name="full_name"]
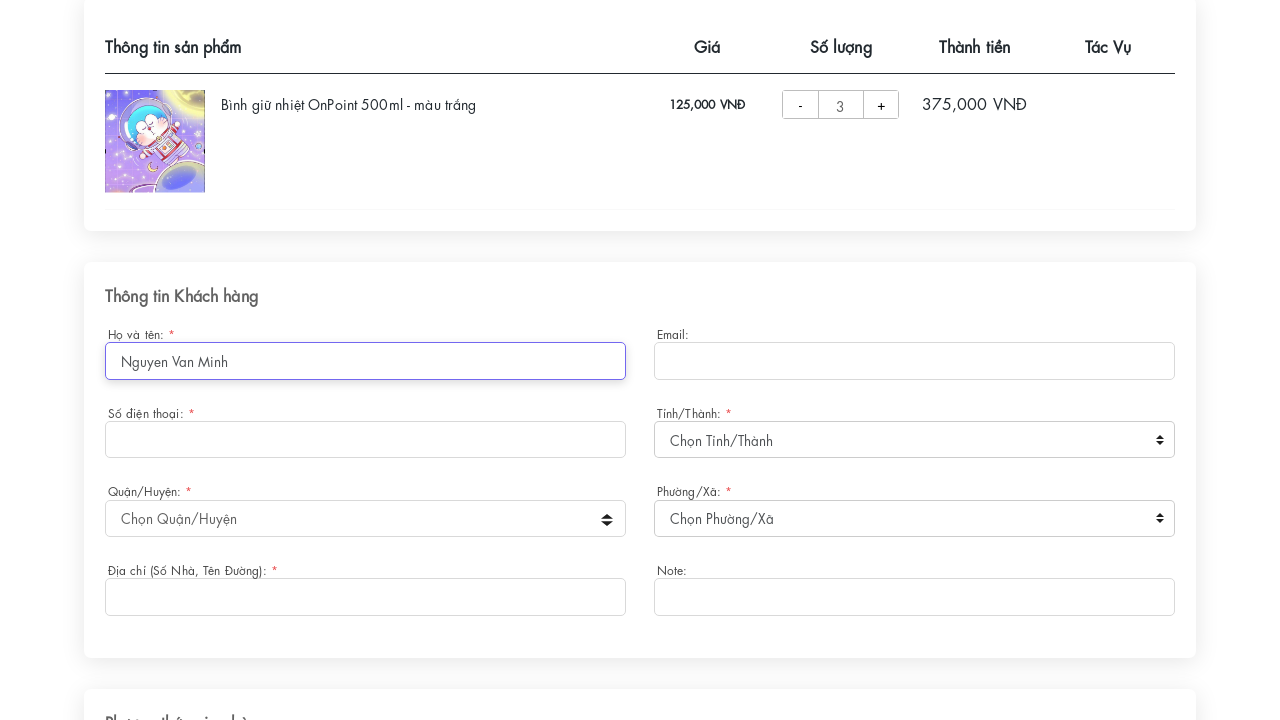

Clicked on email input field at (914, 361) on input[name="email"]
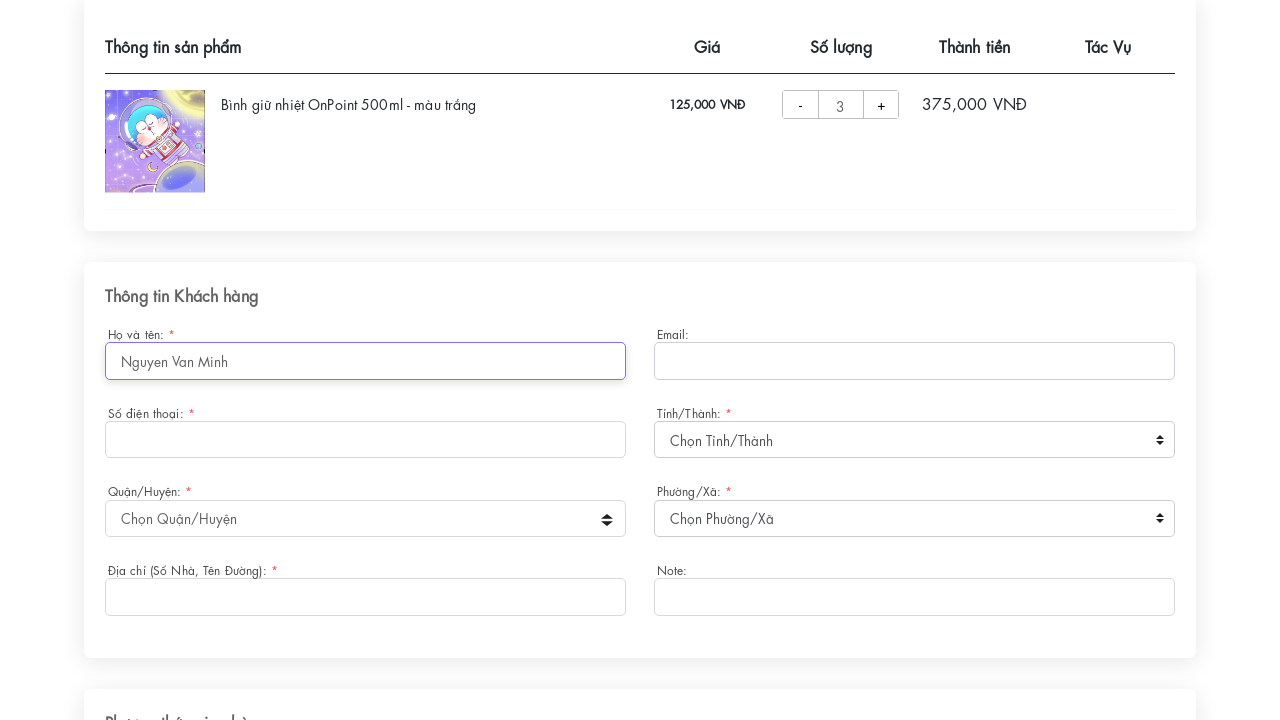

Filled in email: 'nguyenvanminh@gmail.com' on input[name="email"]
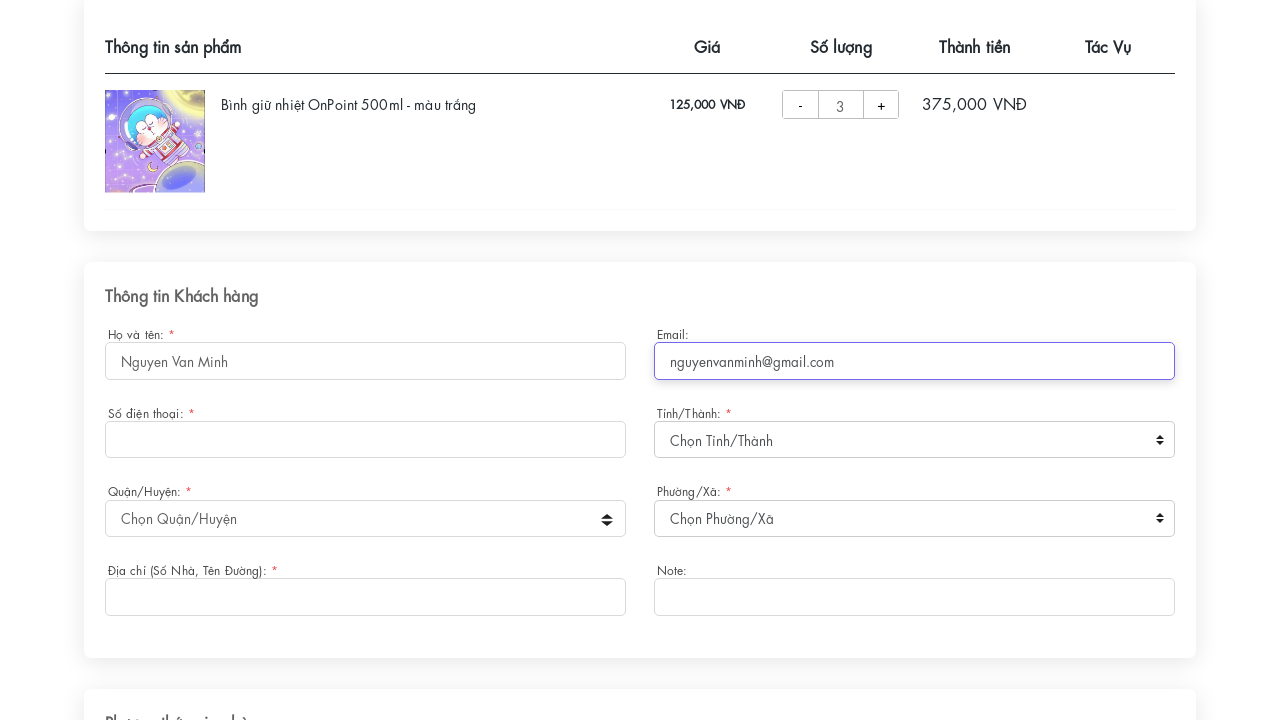

Clicked on phone number input field at (366, 440) on input[name="phone"]
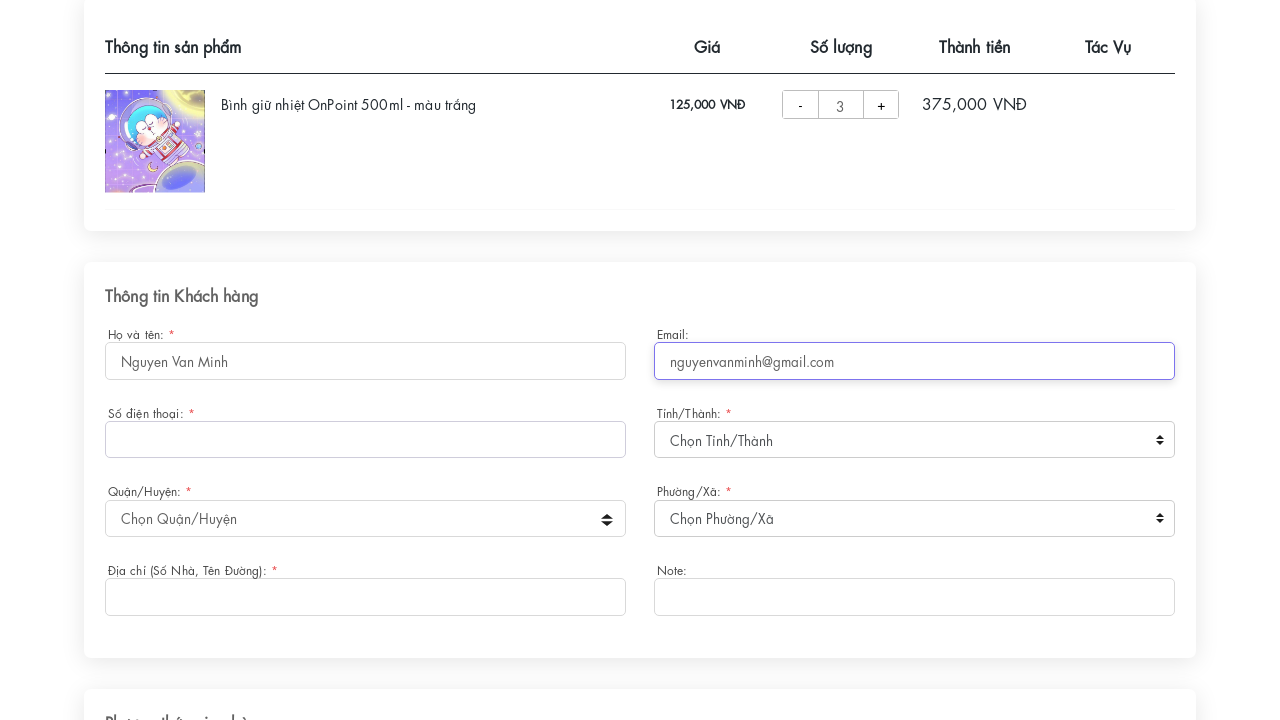

Filled in phone number: '0326720266' on input[name="phone"]
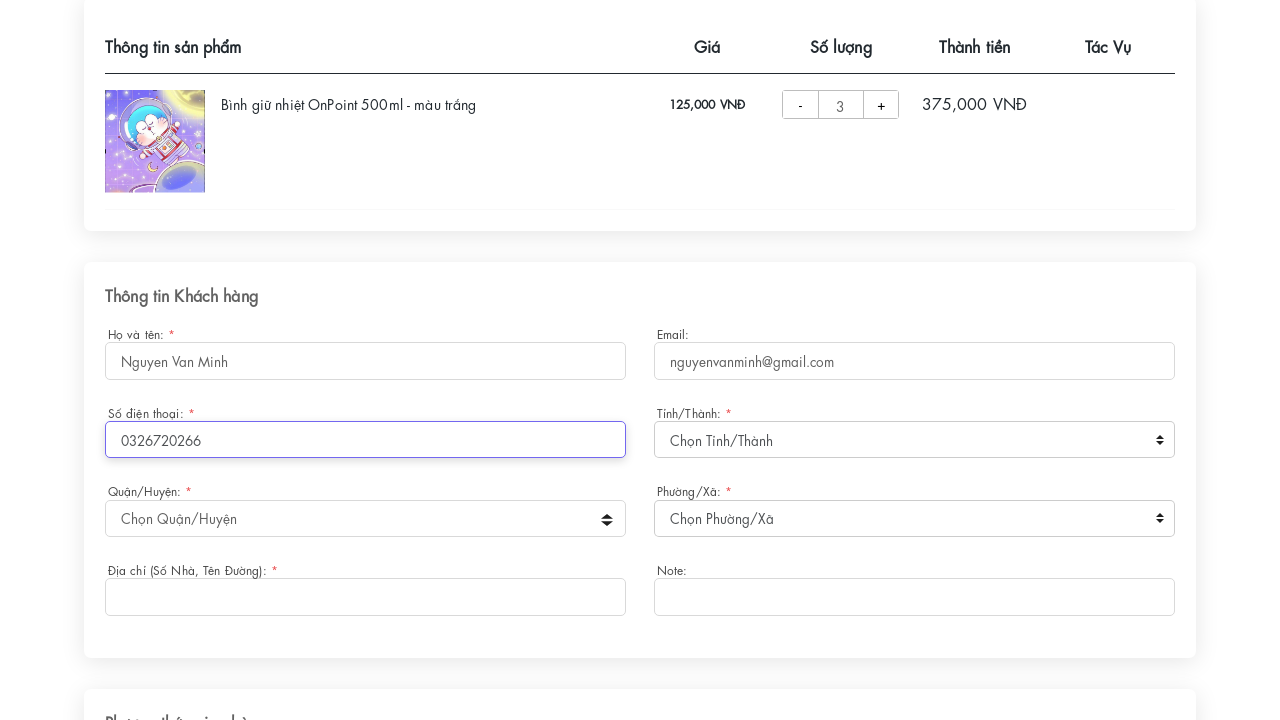

Selected province option '2' on select[name="order\[province_id\]"]
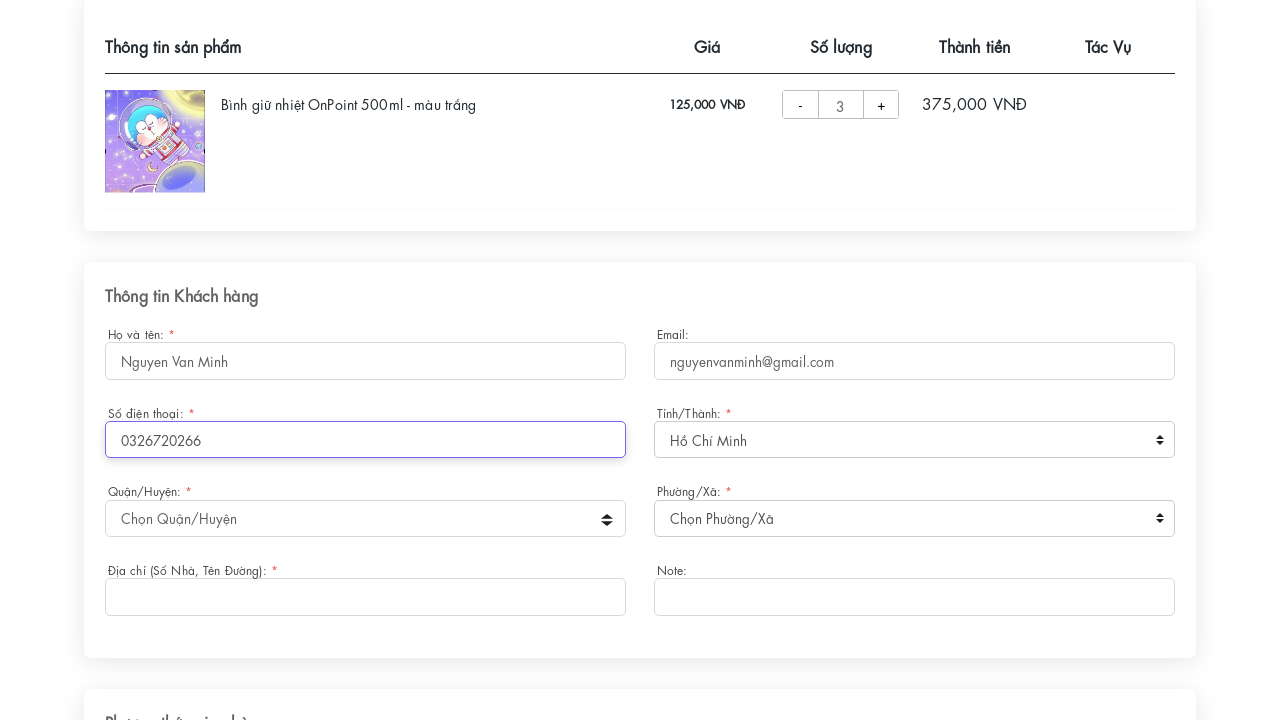

Selected district option '1' on #js-district
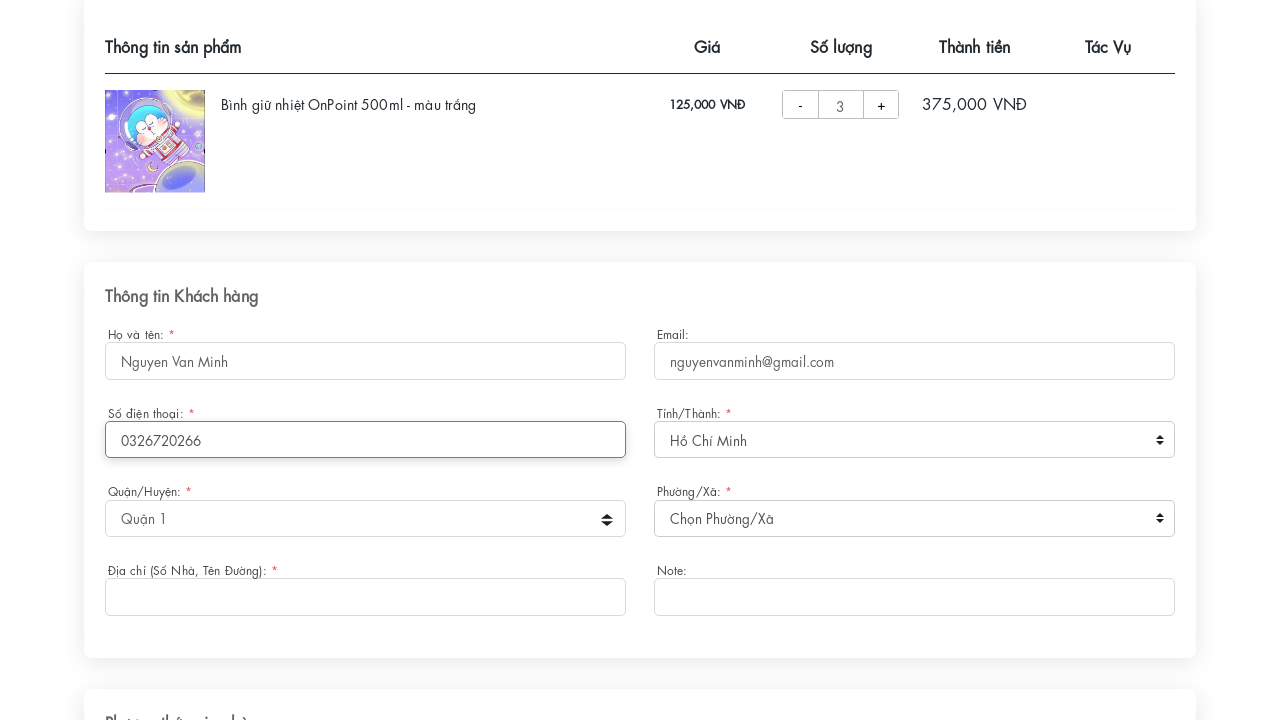

Selected ward option '2' on select[name="order\[ward_id\]"]
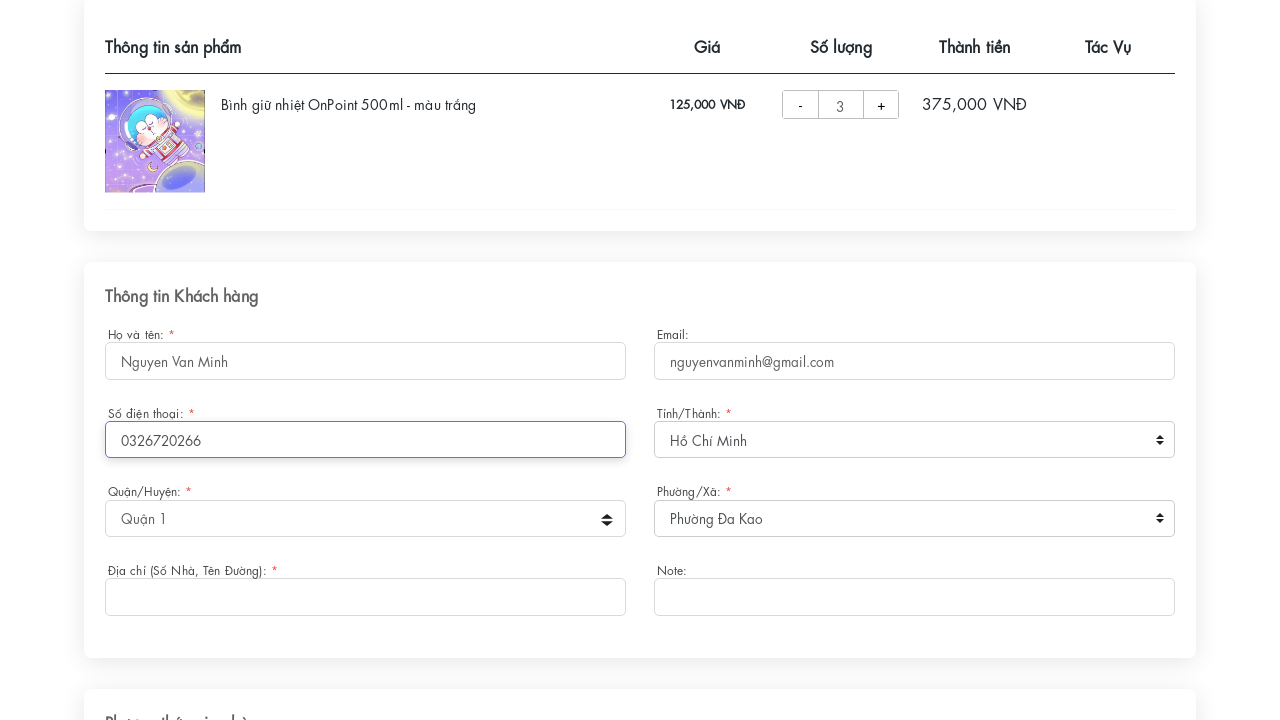

Clicked on street address input field at (366, 597) on input[name="address"]
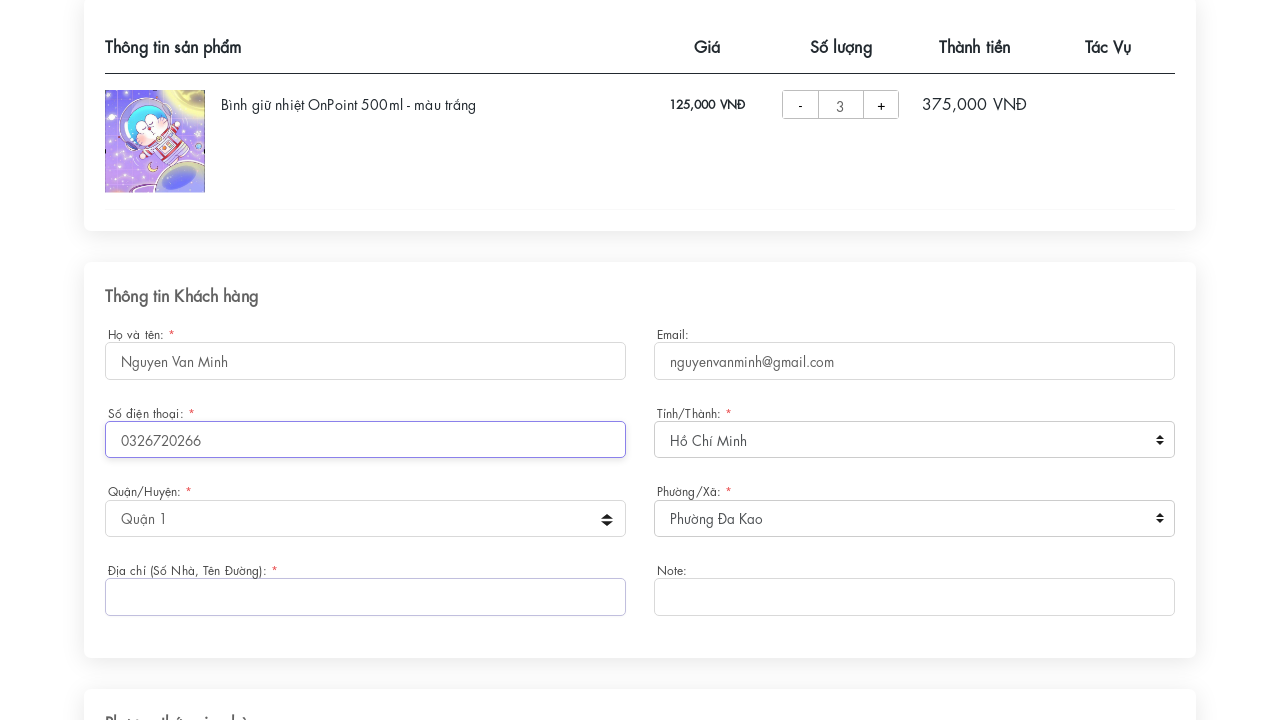

Filled in street address: '27B Nguyen Dinh Chieu' on input[name="address"]
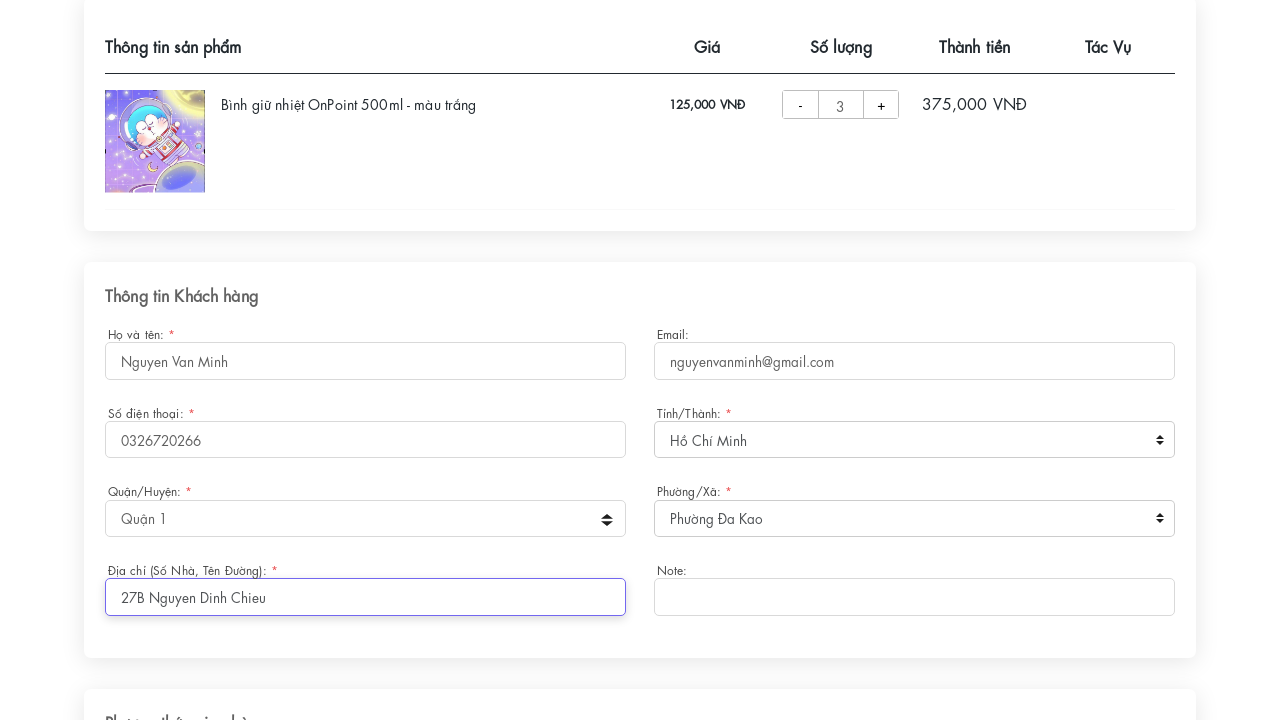

Selected shipping method 'Giao Hàng Nhanh' (Fast Delivery) at (185, 361) on internal:text="Giao H\u00e0ng Nhanh"i
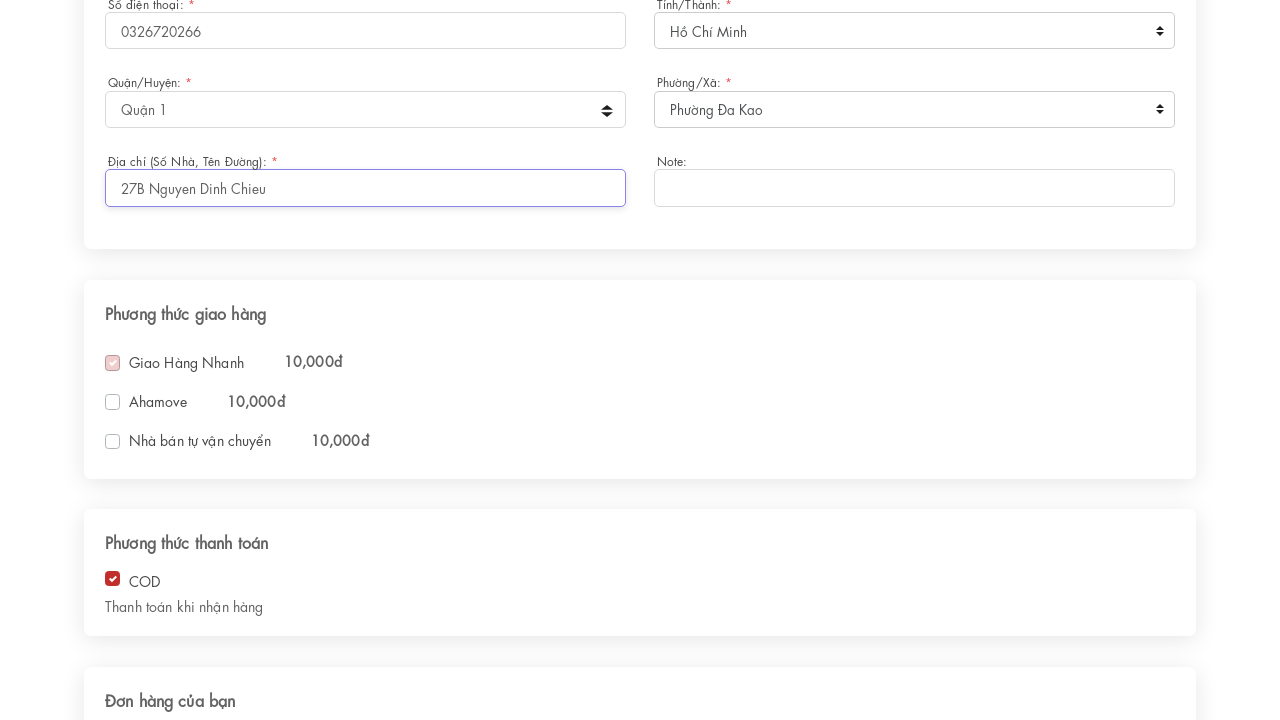

Selected payment method 'COD' at (143, 580) on internal:text="COD"i
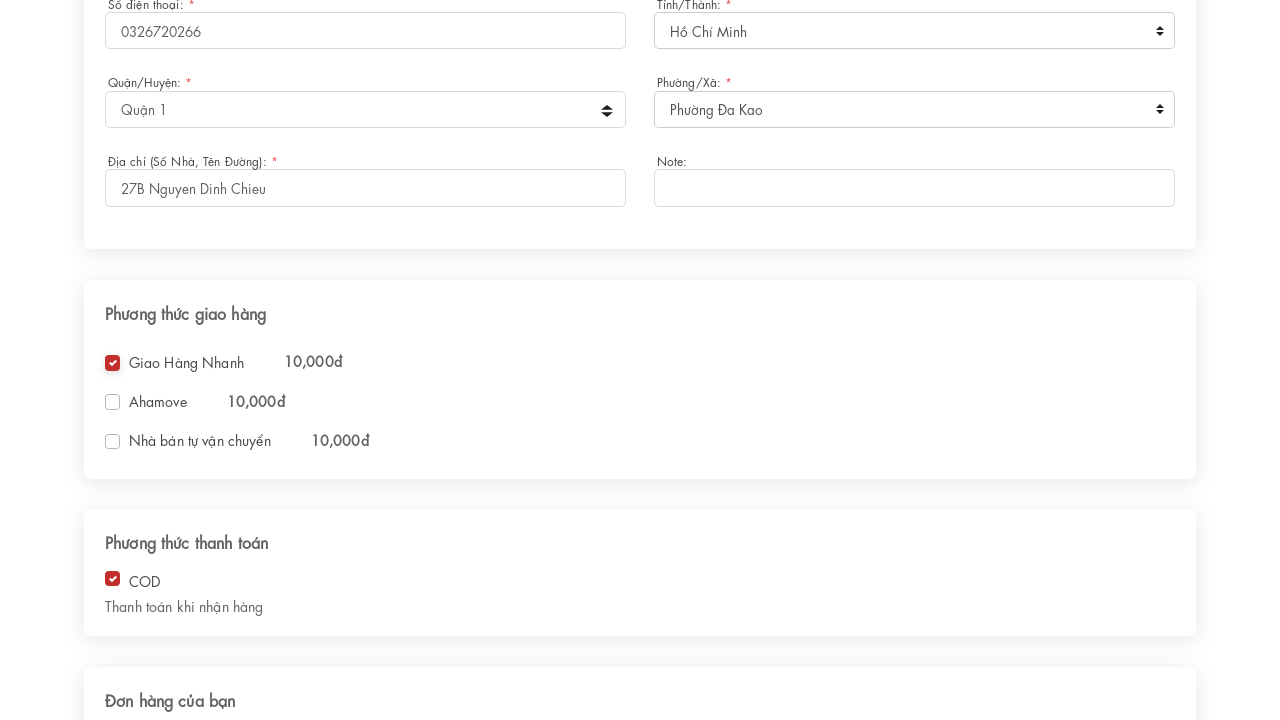

Clicked 'Đặt hàng' (Place Order) button at (640, 575) on internal:role=button[name="Đặt hàng"i]
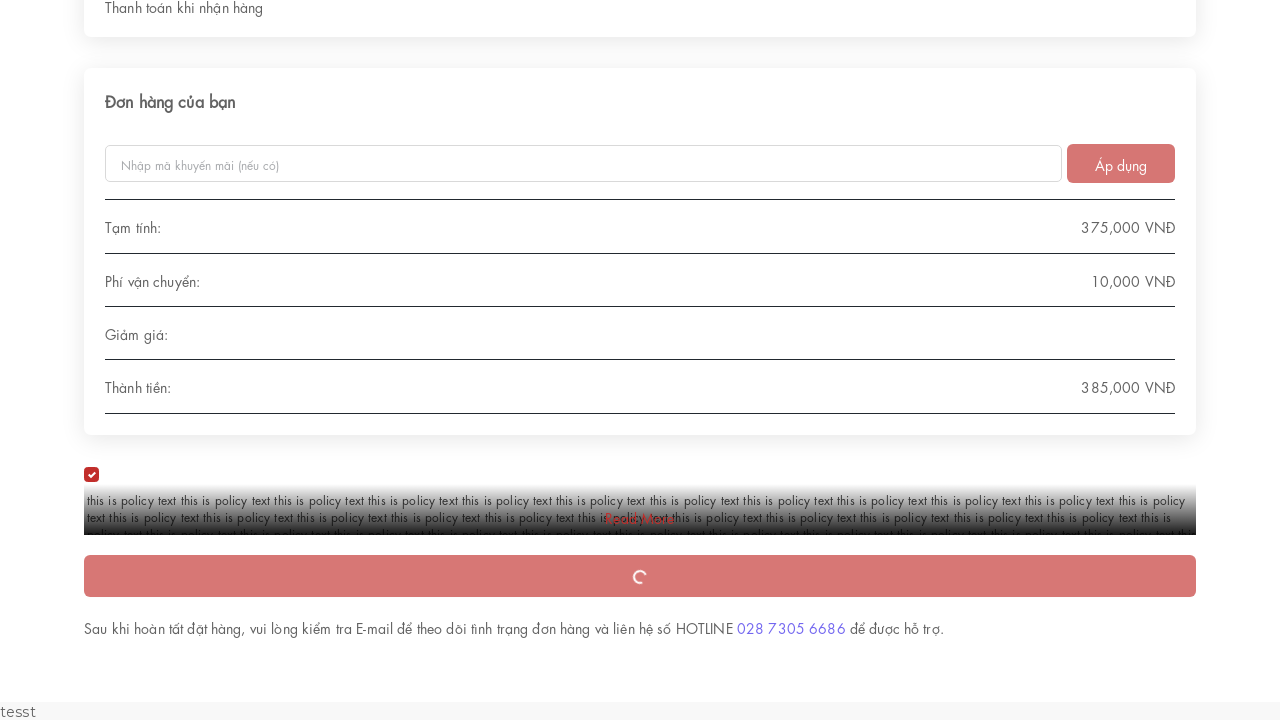

Order confirmation appeared with order ID starting with 'LDPNES-'
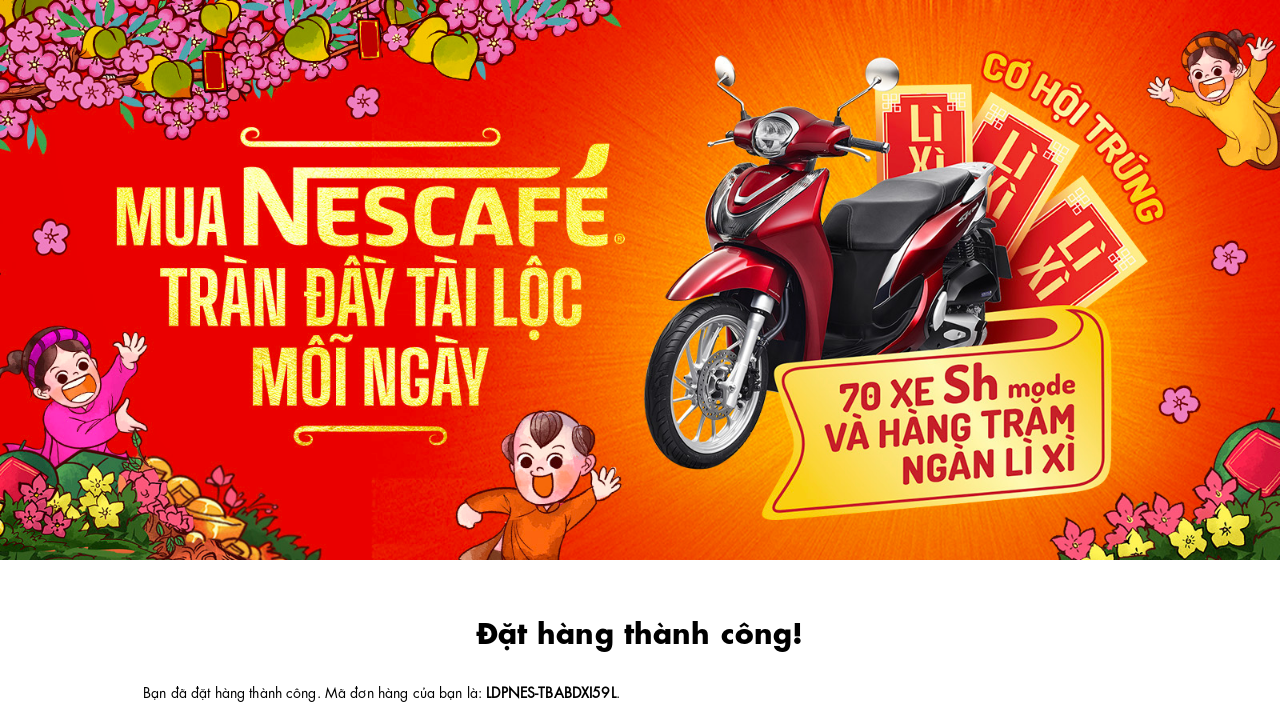

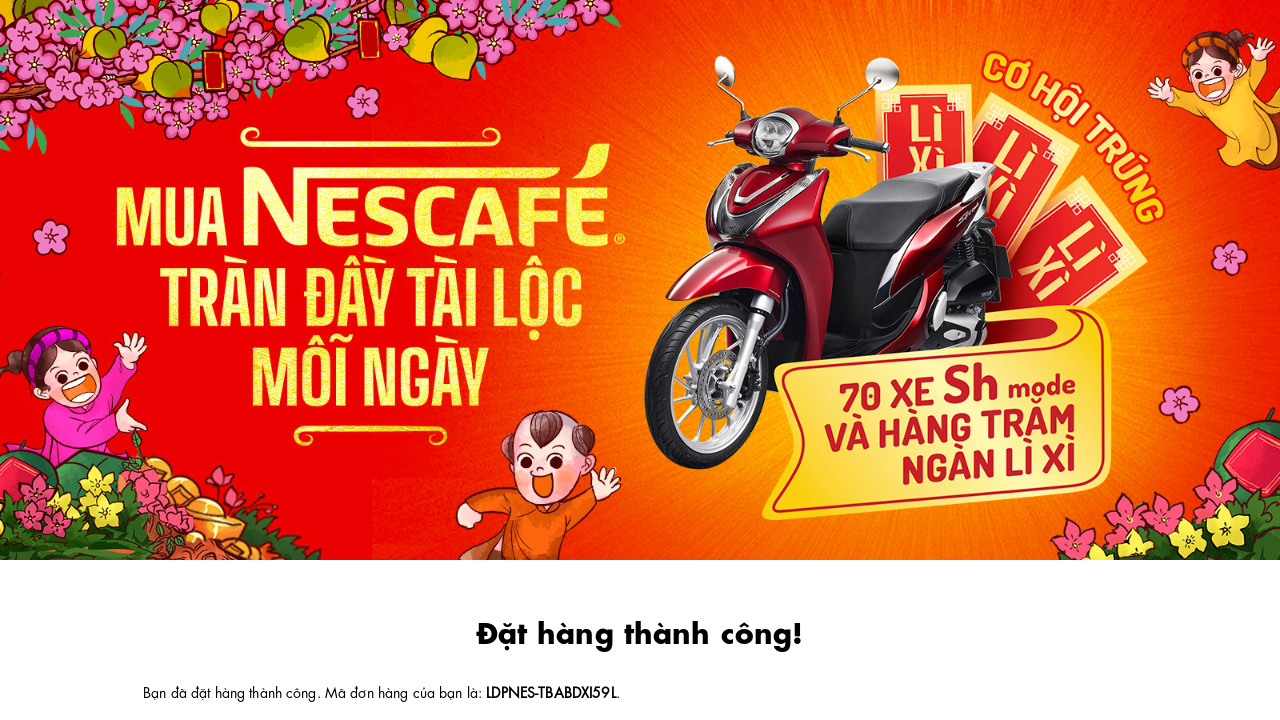